Tests login form validation by submitting invalid username with valid password and verifying the error message

Starting URL: https://www.saucedemo.com/

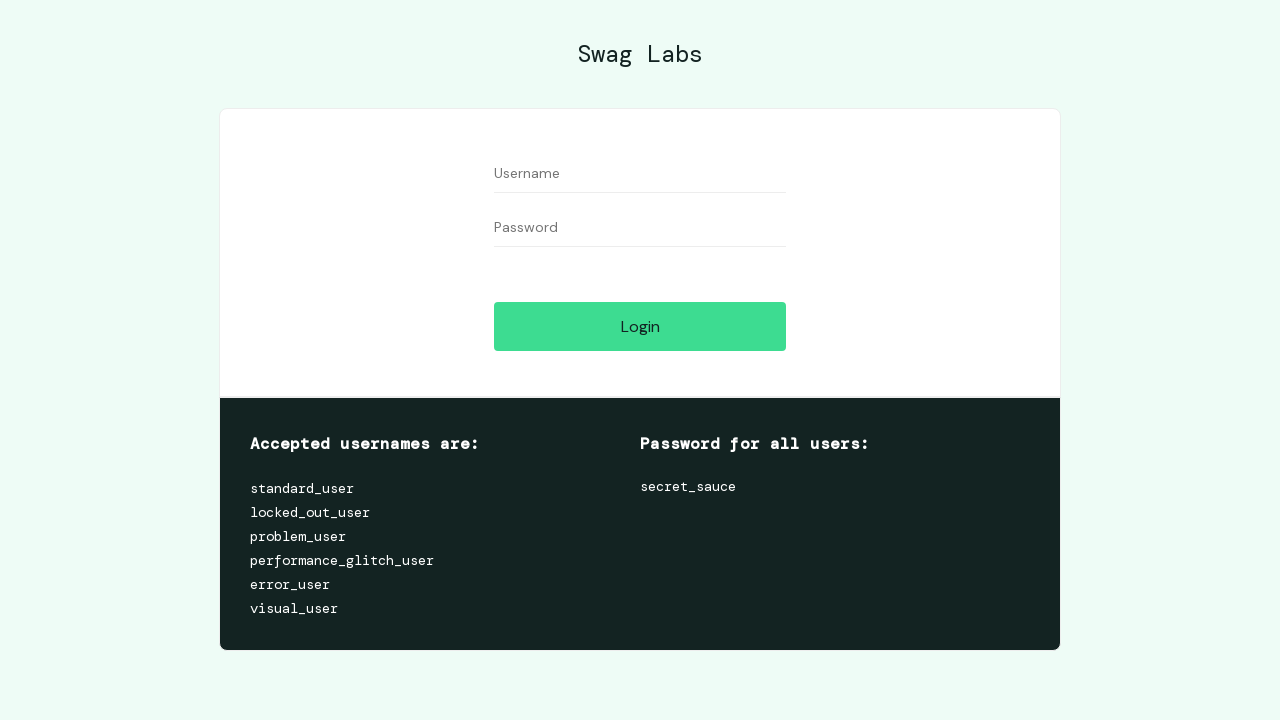

Filled username field with invalid username 'ABCD' on #user-name
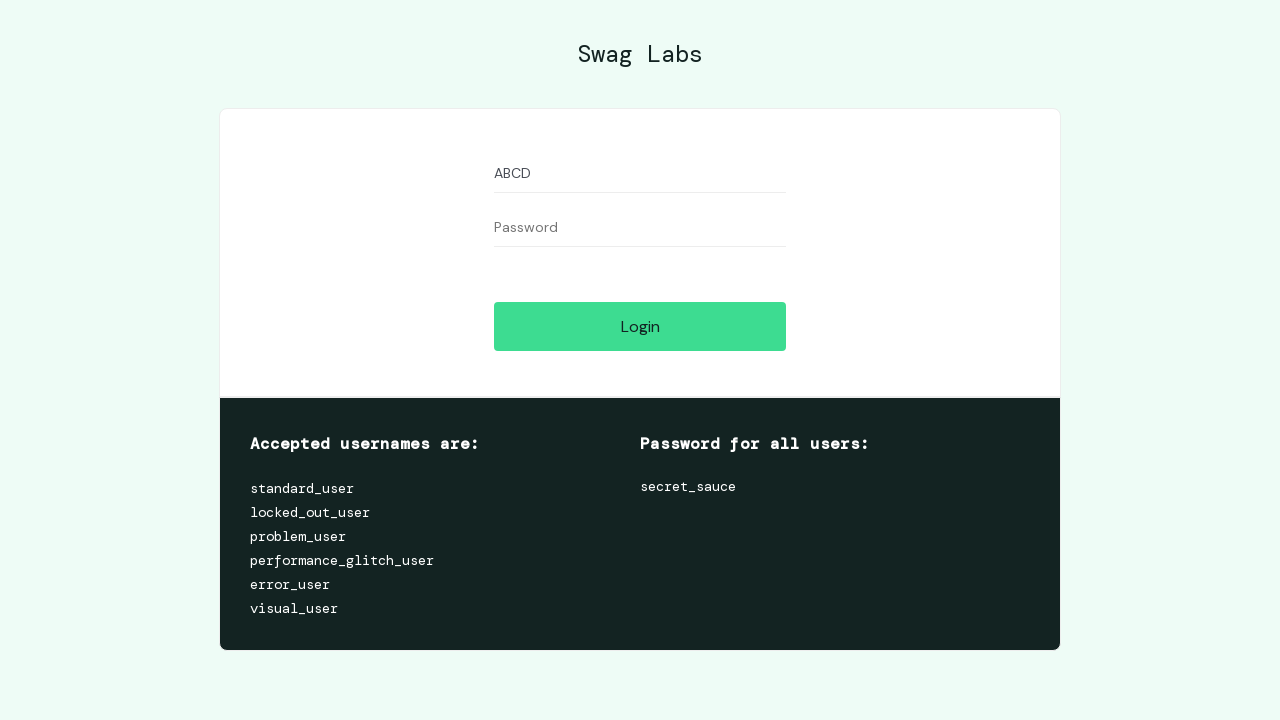

Filled password field with valid password 'secret_sauce' on #password
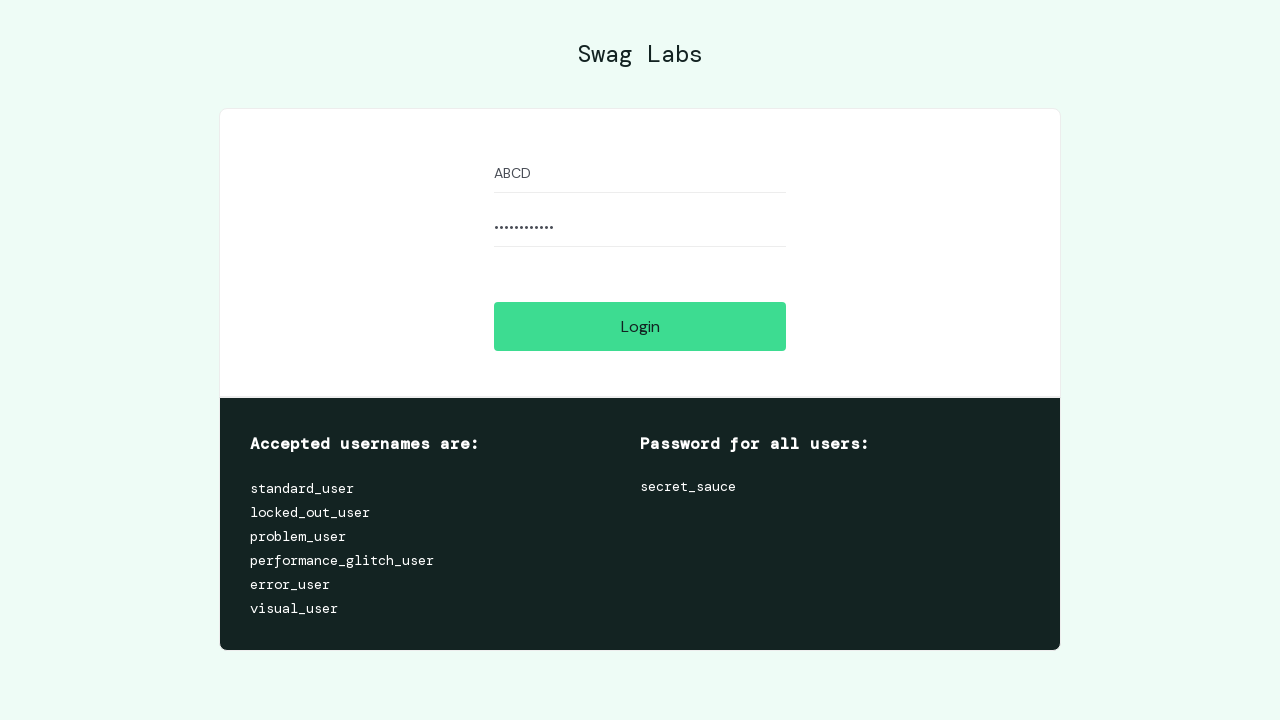

Clicked login button to submit form at (640, 326) on #login-button
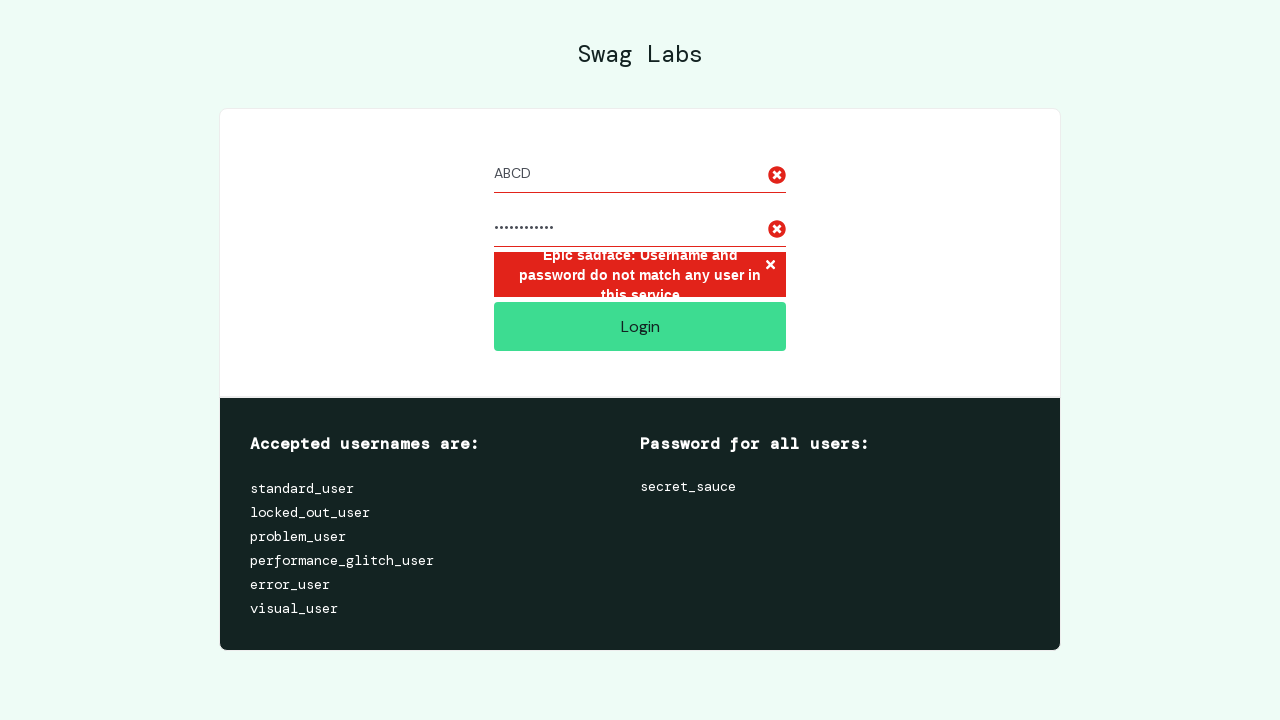

Error message appeared on page
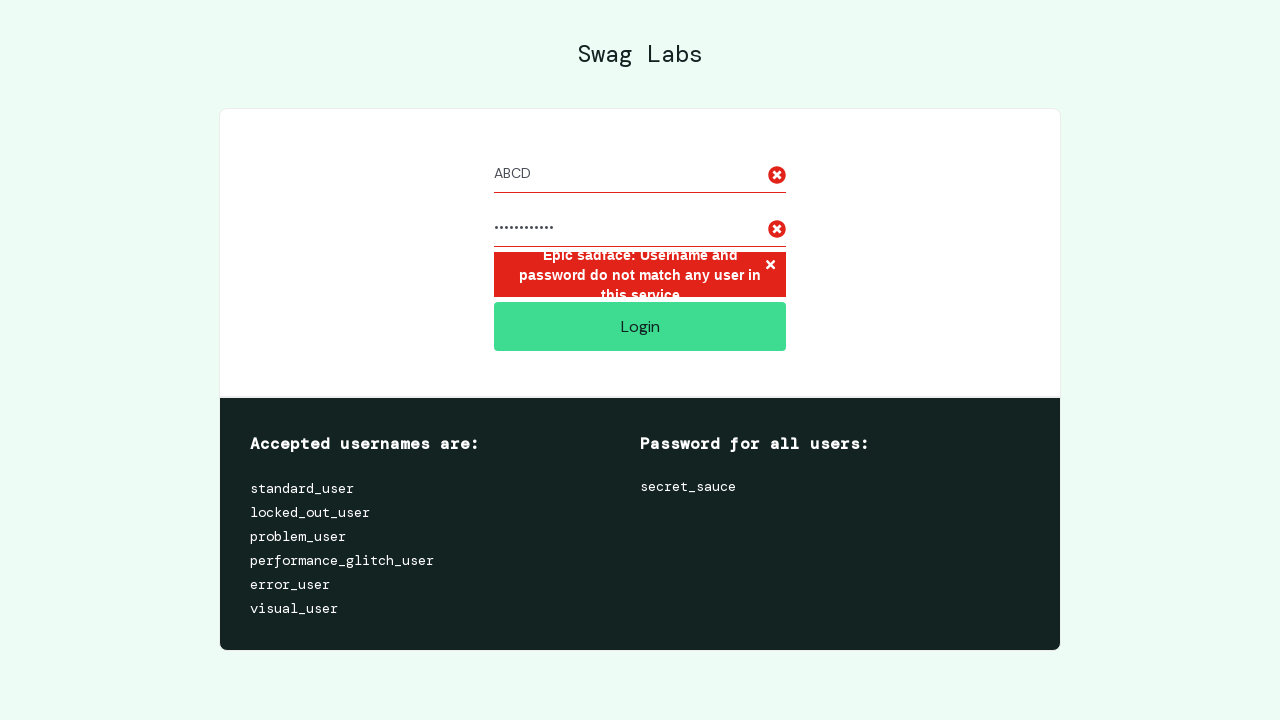

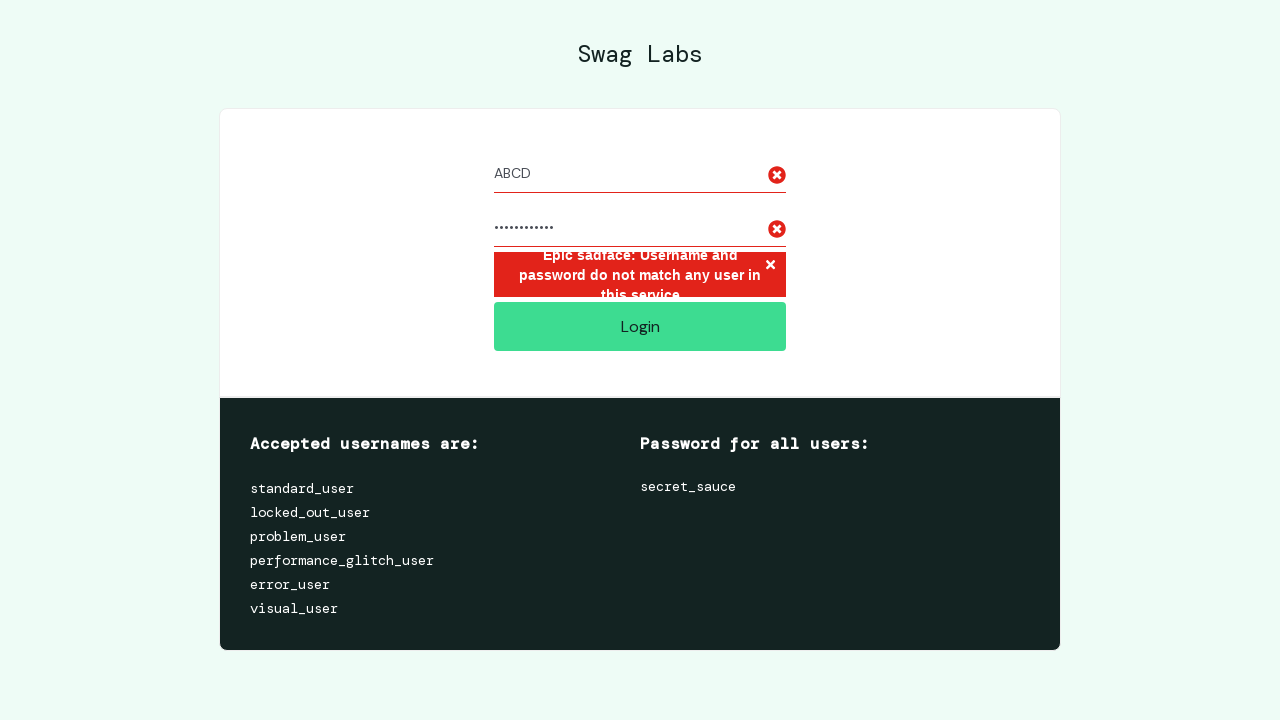